Tests the registration form by filling the firstname field and clicking on the Wish List link using Actions class

Starting URL: https://naveenautomationlabs.com/opencart/index.php?route=account/register

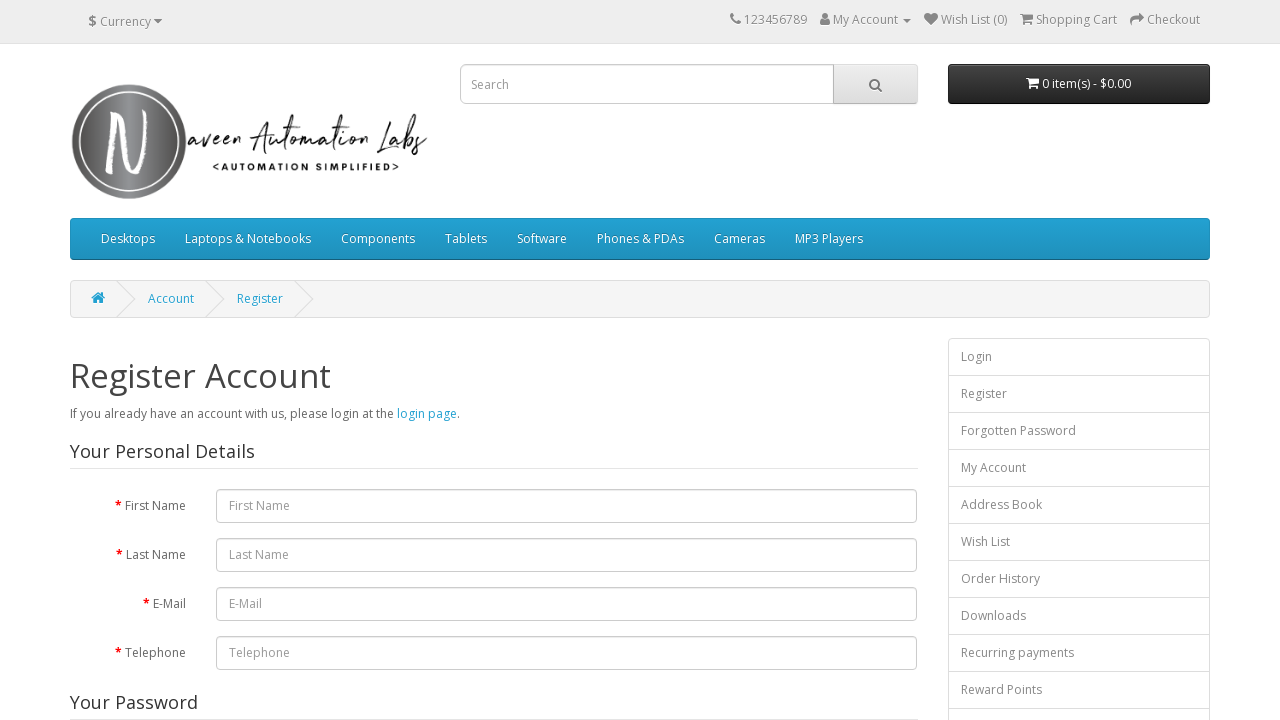

Filled firstname field with 'naveen' on #input-firstname
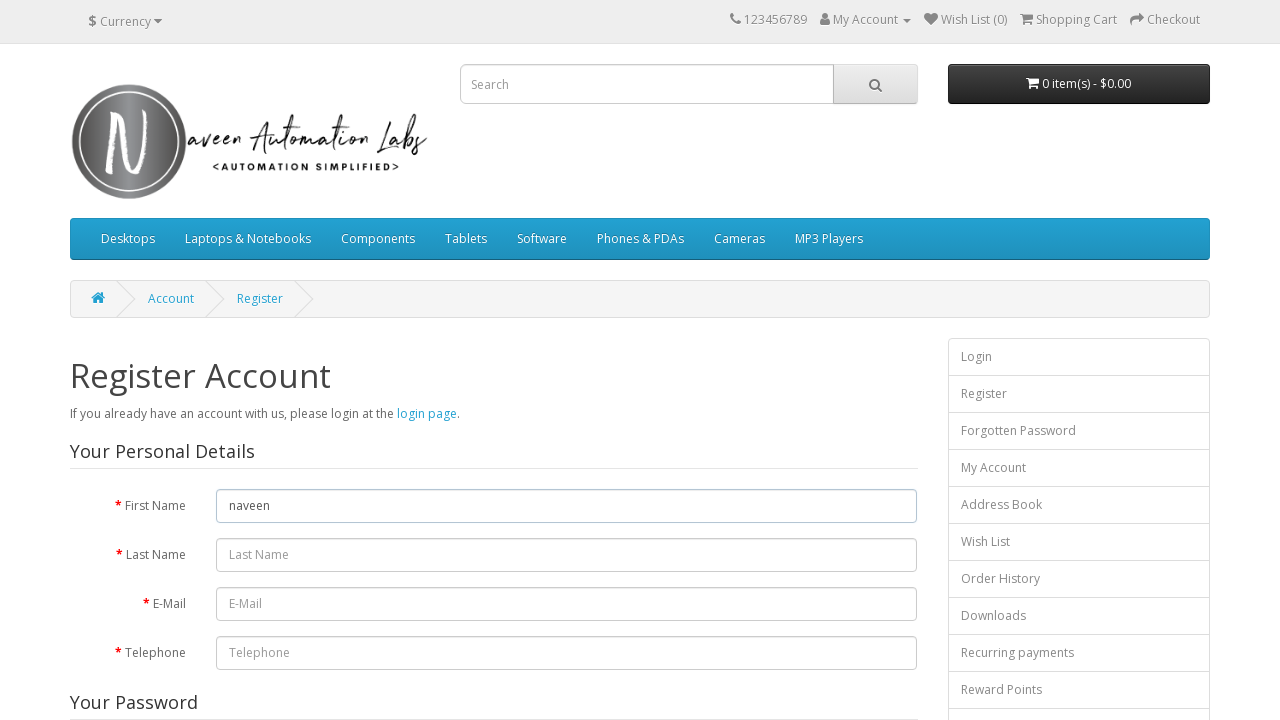

Clicked on Wish List link at (974, 20) on text=Wish List
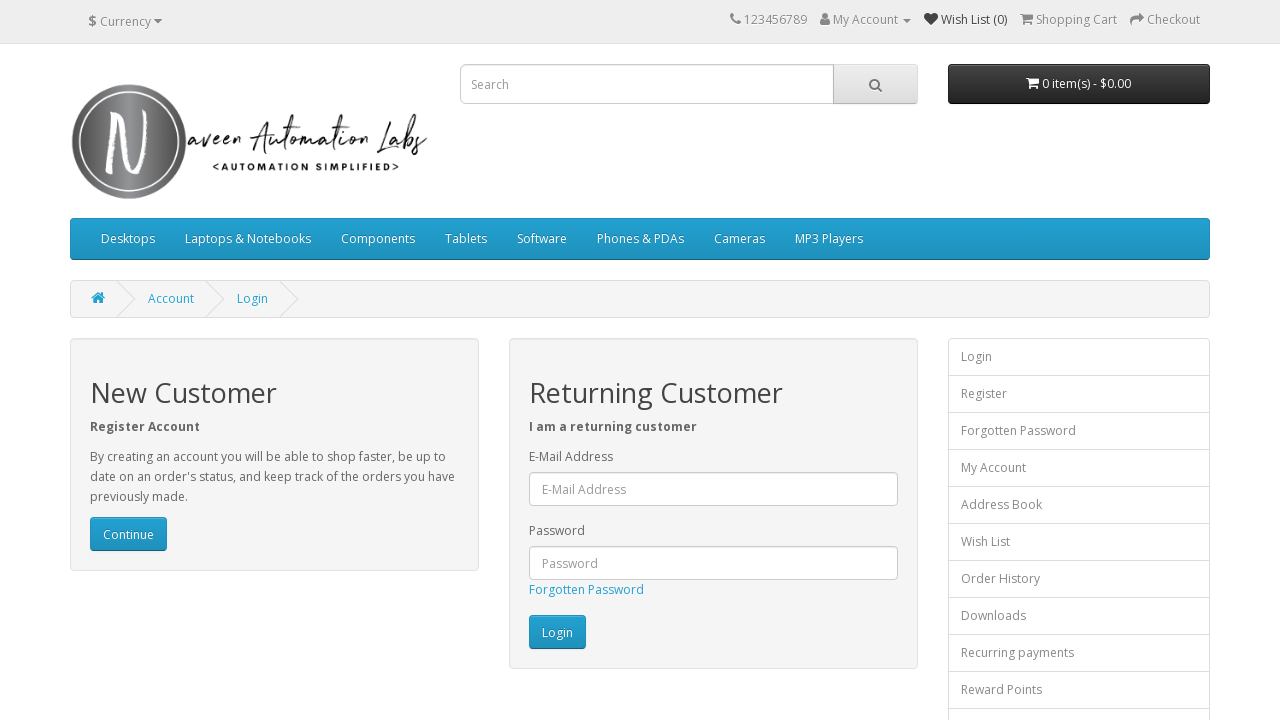

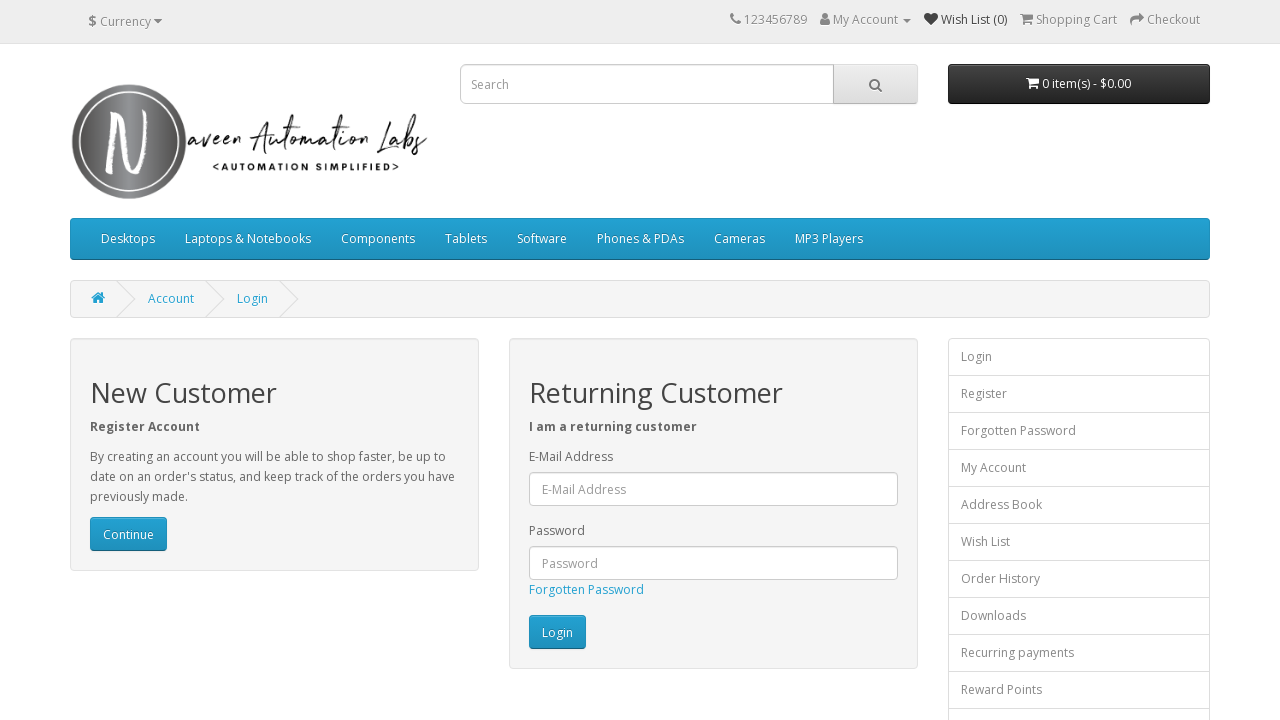